Tests static dropdown selection functionality by selecting options using different methods (by index, visible text, and value)

Starting URL: https://rahulshettyacademy.com/dropdownsPractise/

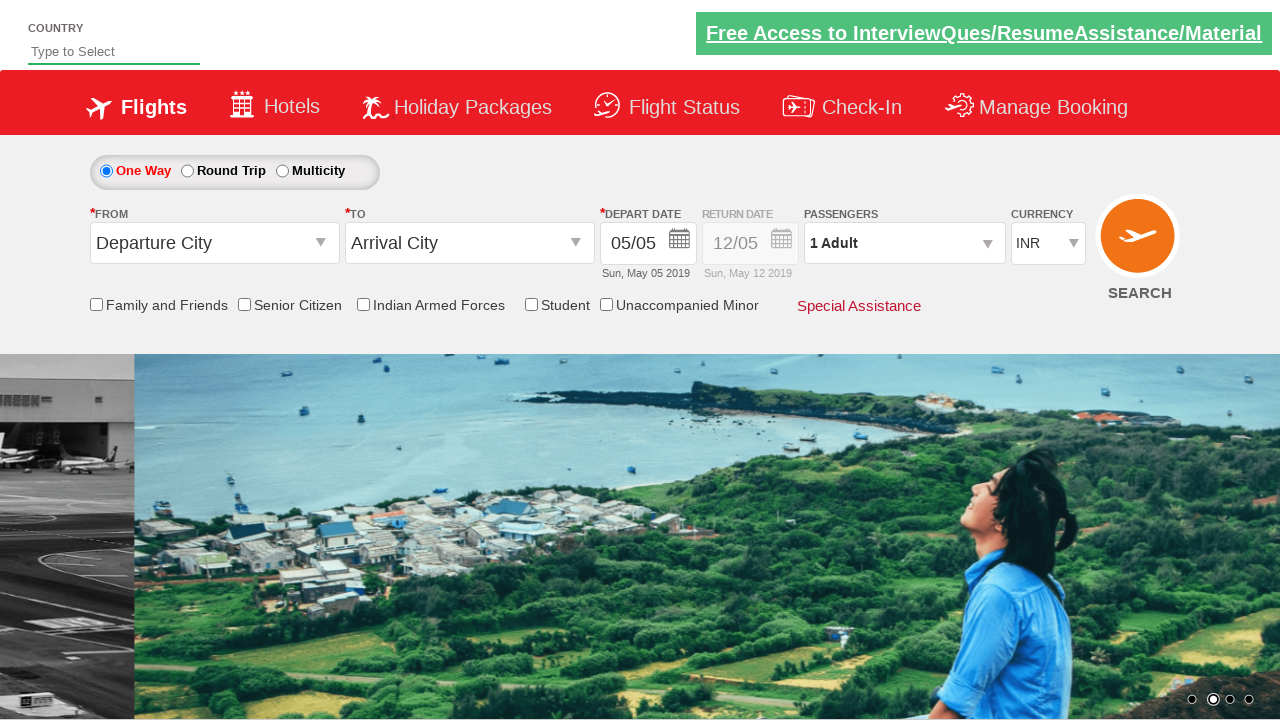

Located currency dropdown element
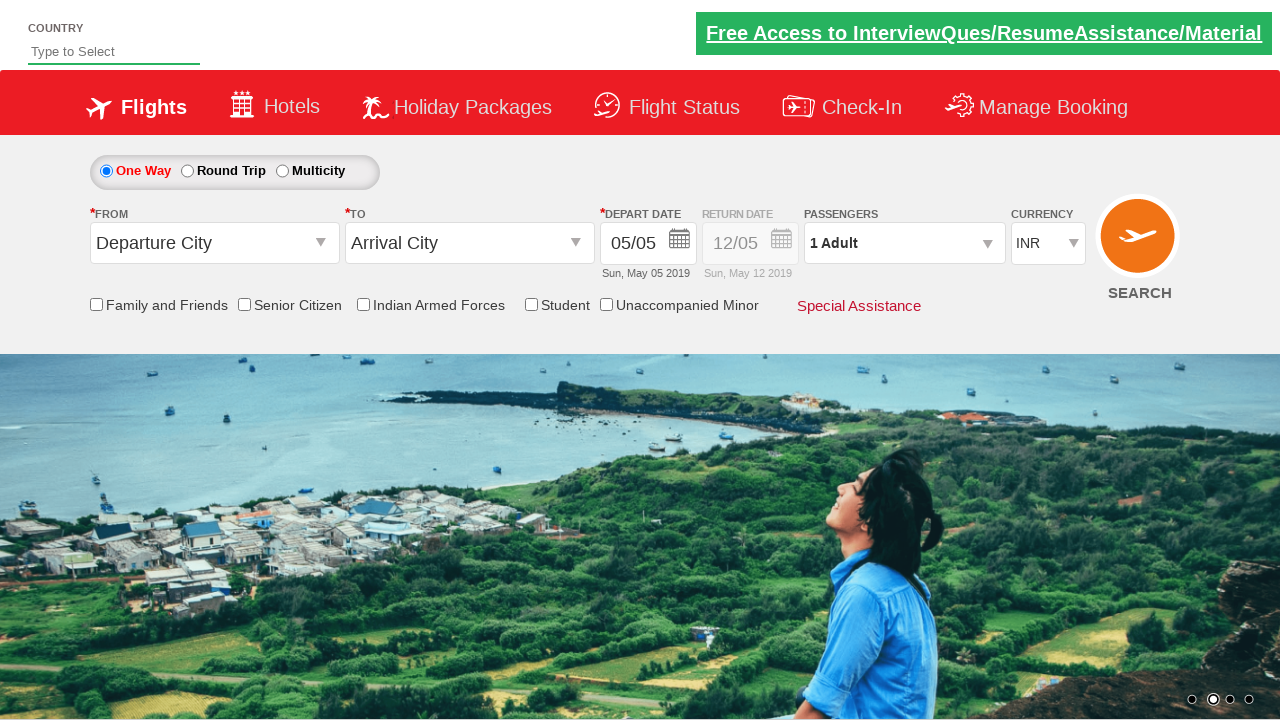

Selected dropdown option by index 3 (4th option) on #ctl00_mainContent_DropDownListCurrency
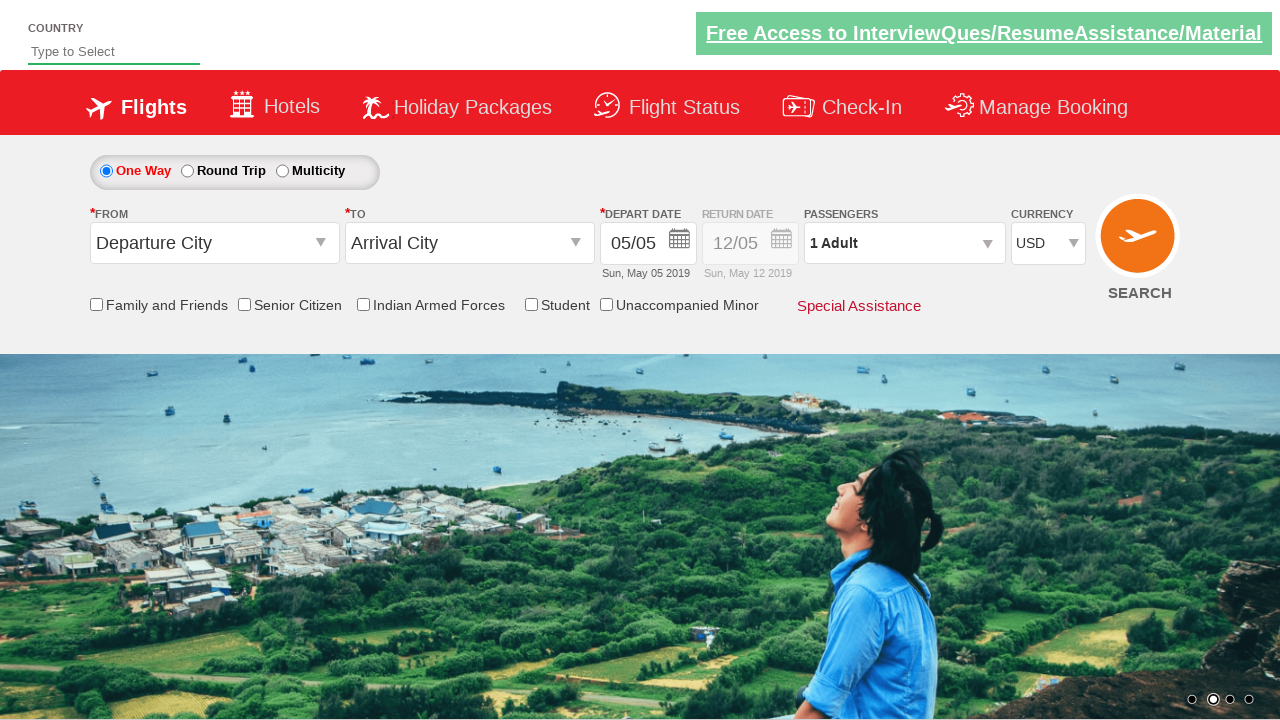

Retrieved selected option text: USD
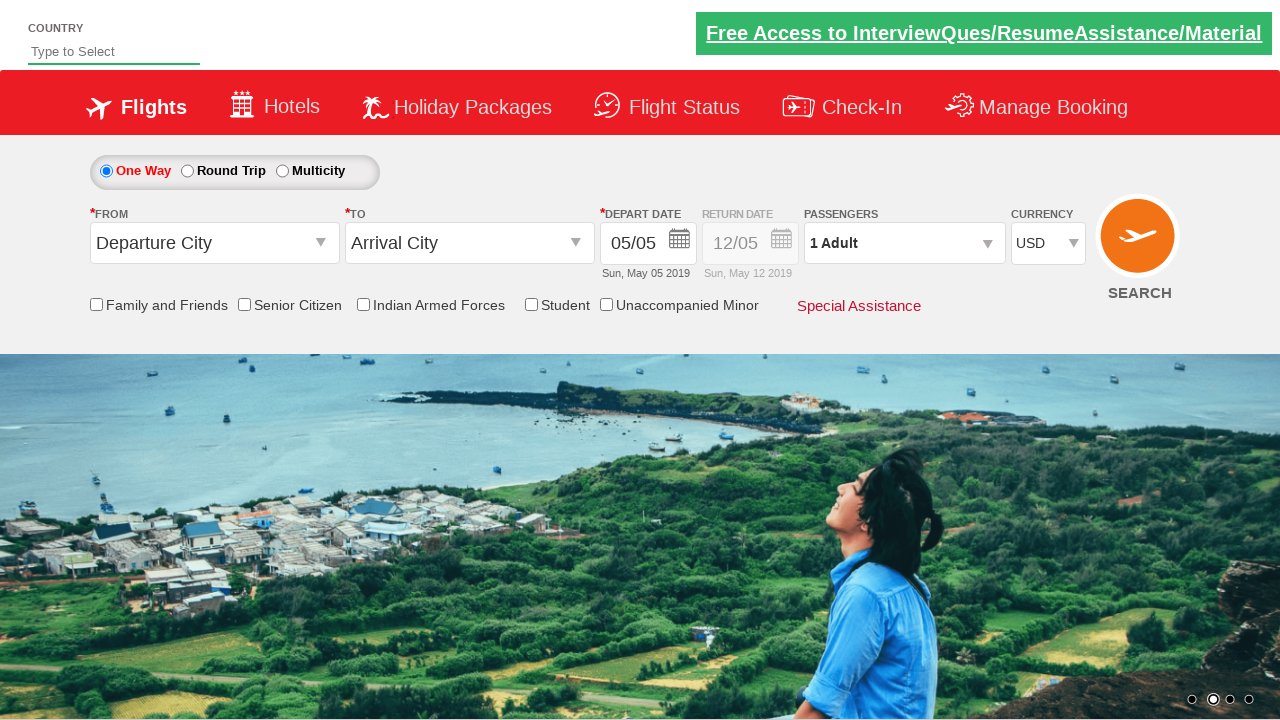

Selected dropdown option by visible text 'INR' on #ctl00_mainContent_DropDownListCurrency
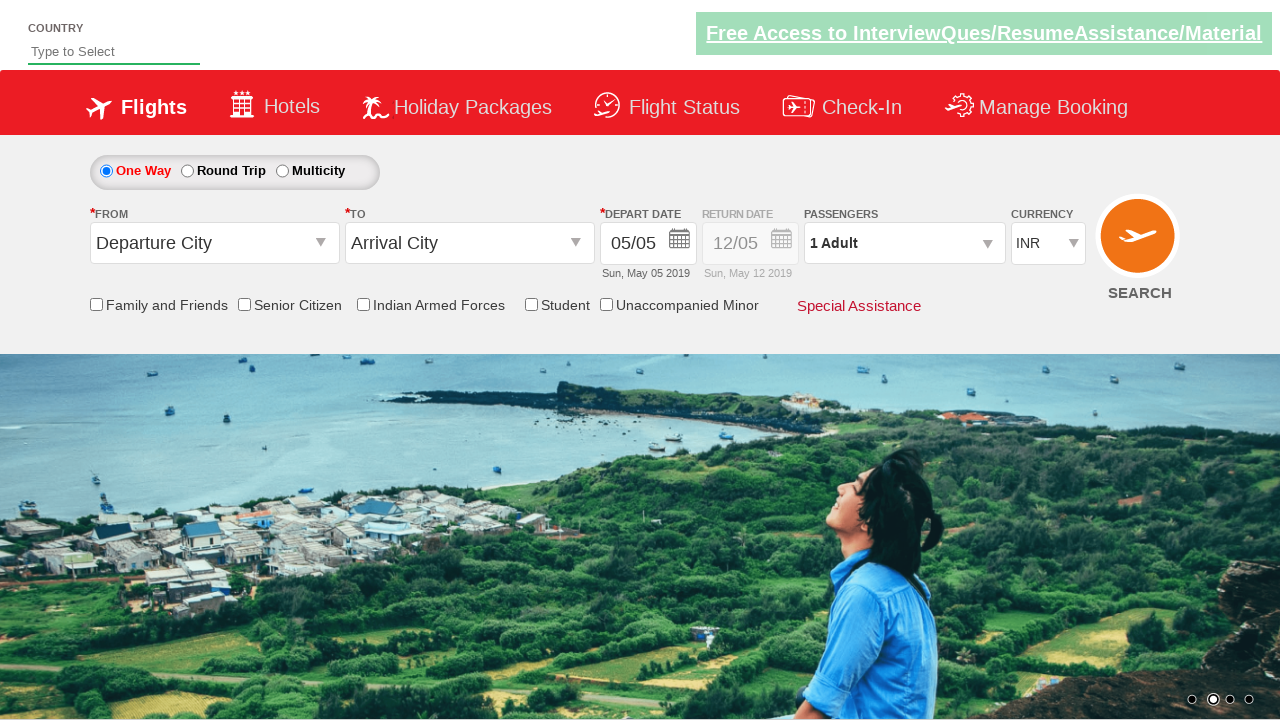

Retrieved selected option text: INR
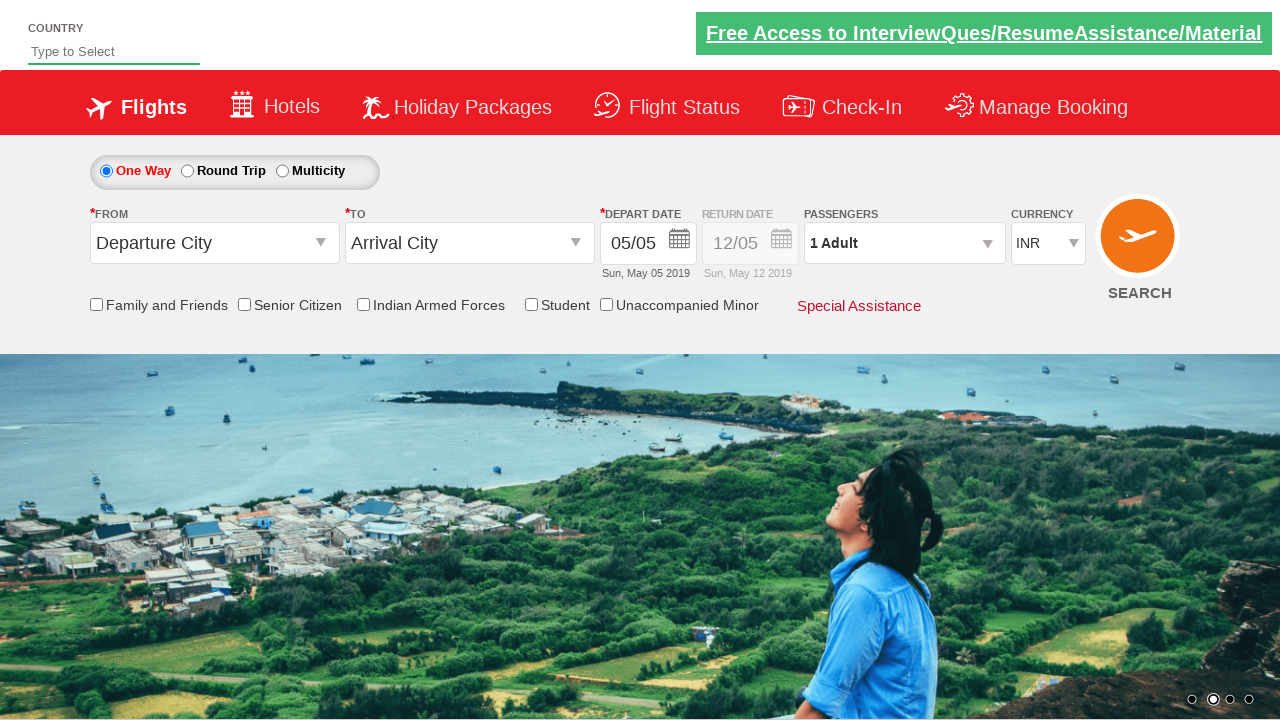

Selected dropdown option by value 'AED' on #ctl00_mainContent_DropDownListCurrency
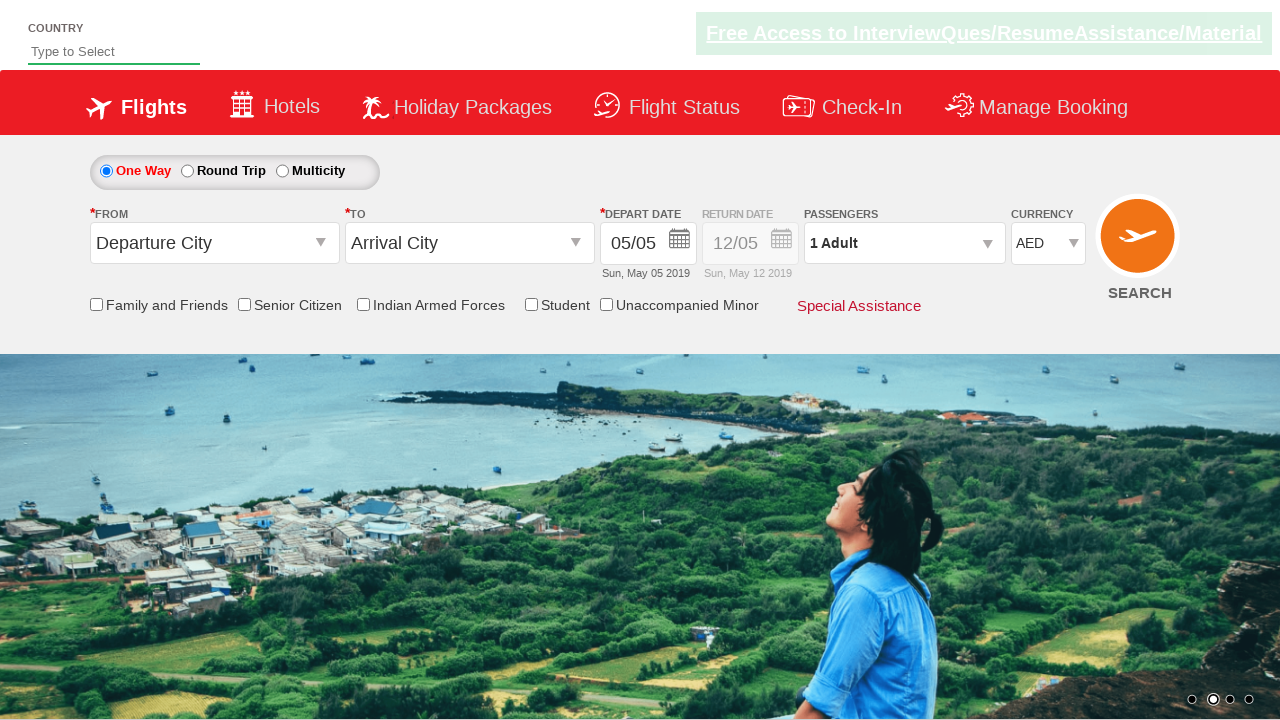

Retrieved selected option text: AED
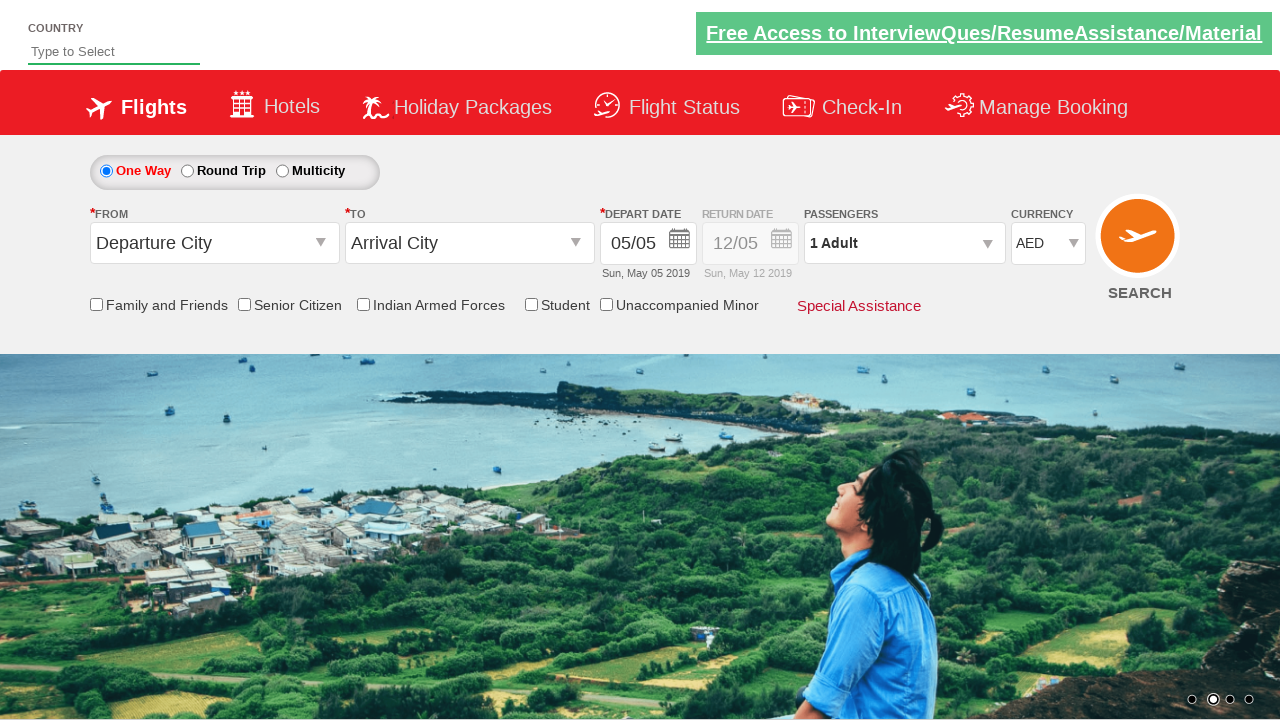

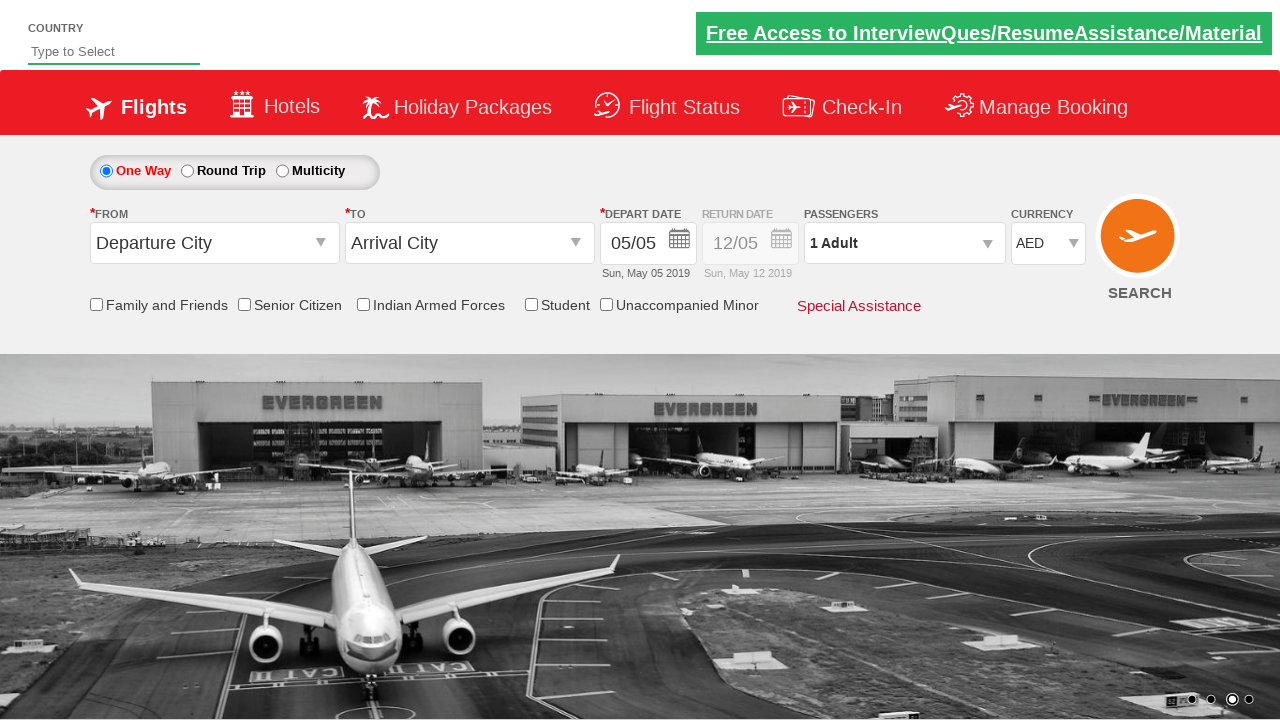